Tests iframe switching functionality by navigating to a W3Schools try-it page, switching to the result iframe, clicking a button inside it, then switching back to the main content and clicking the home link.

Starting URL: https://www.w3schools.com/js/tryit.asp?filename=tryjs_myfirst

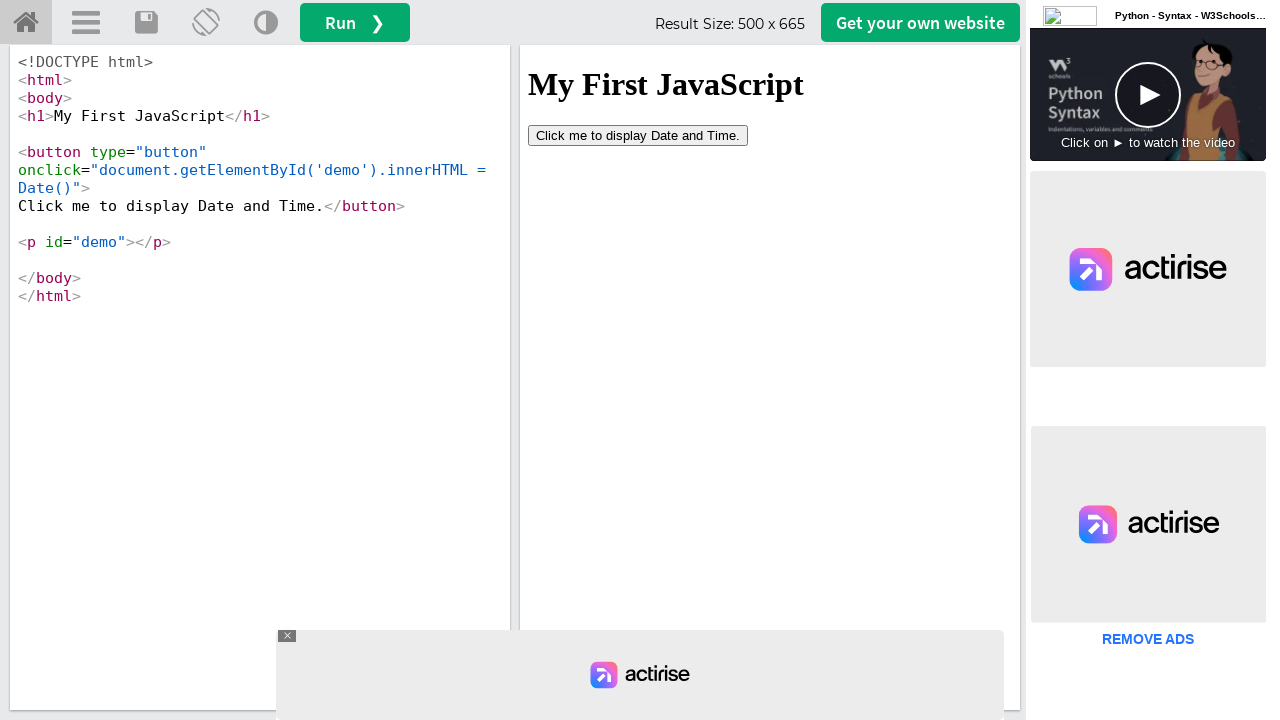

Located the result iframe (#iframeResult)
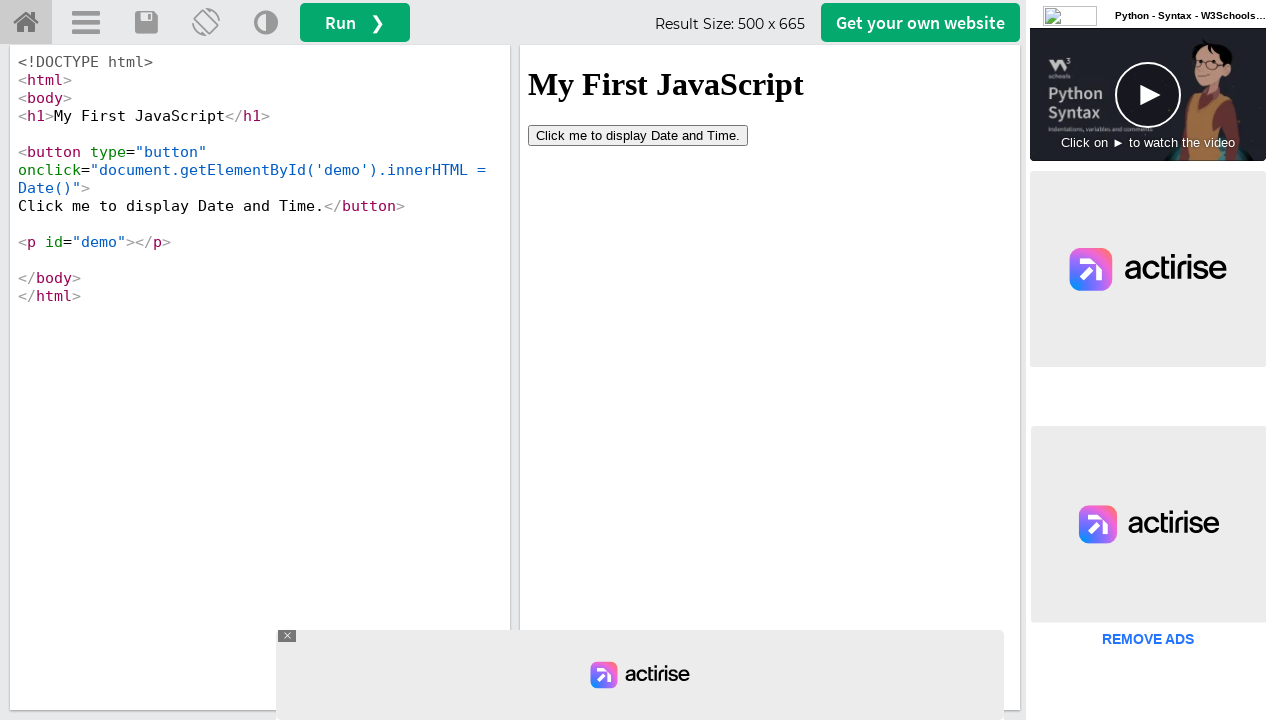

Clicked the 'Click me to...' button inside the iframe at (638, 135) on #iframeResult >> internal:control=enter-frame >> xpath=//button[contains(text(),
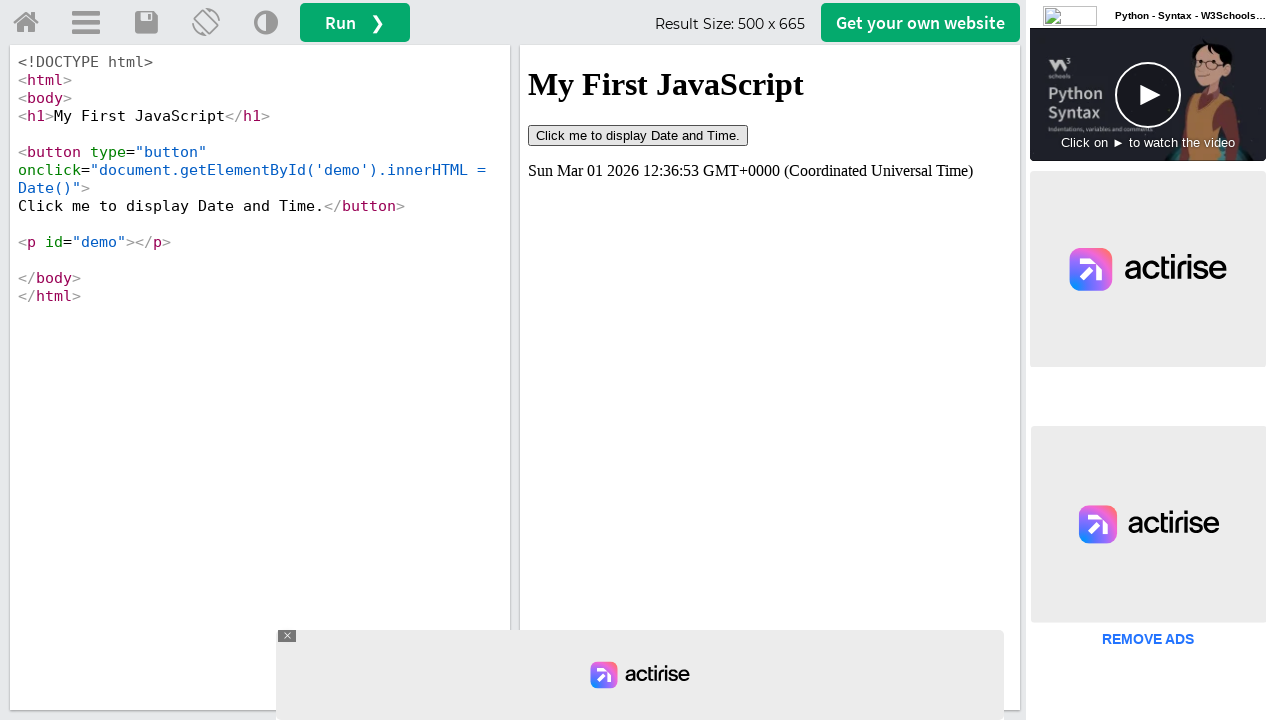

Waited 1000ms for action to complete
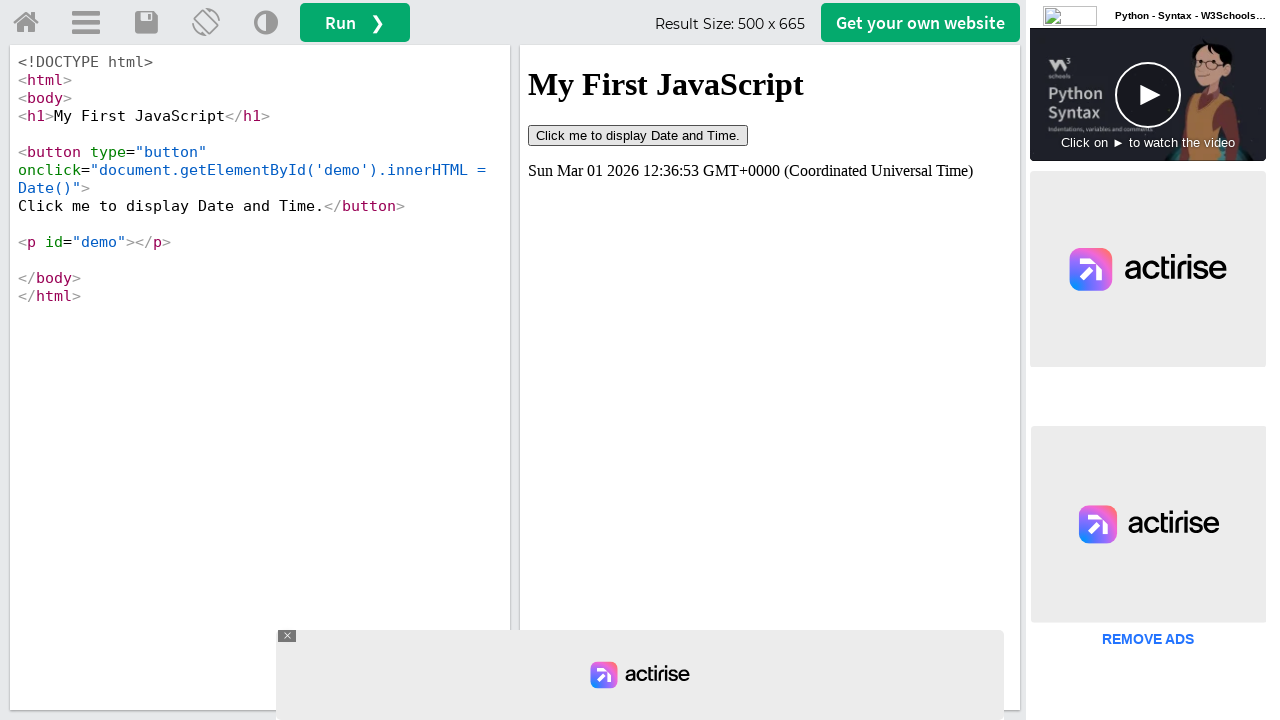

Clicked the home button in main content to exit iframe at (26, 23) on a.w3-button.w3-bar-item.topnav-icons.fa.fa-home
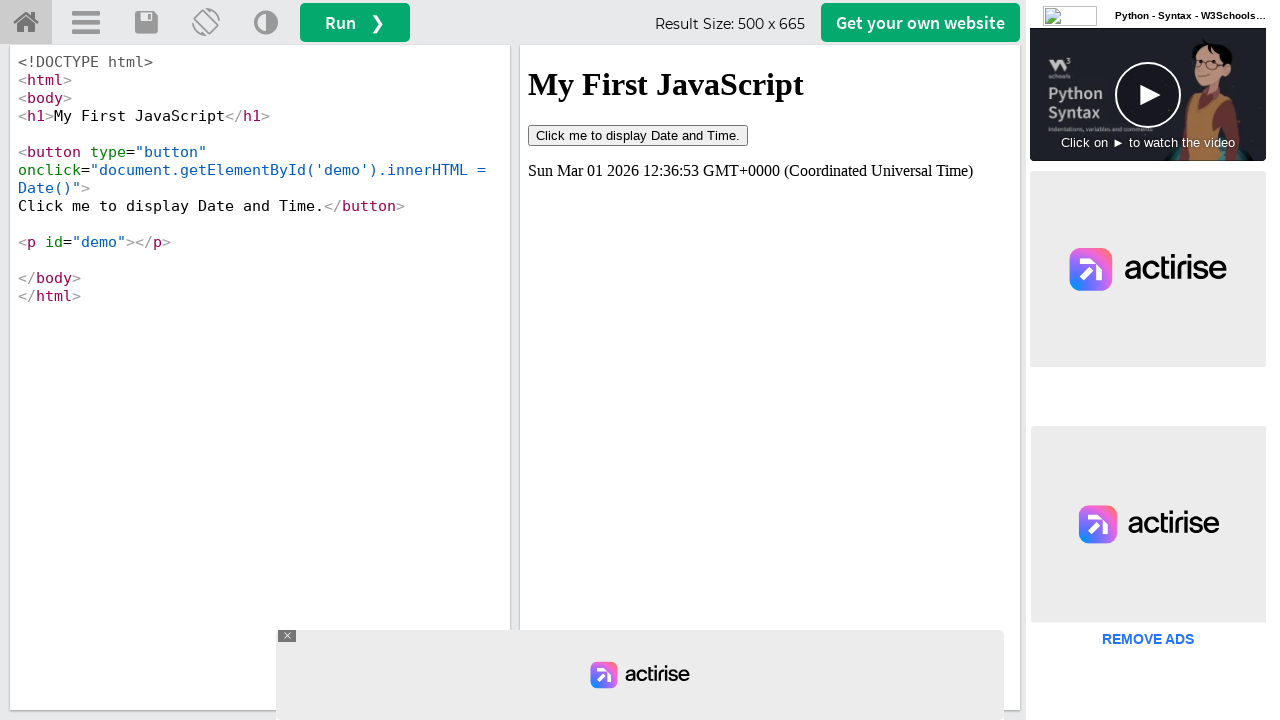

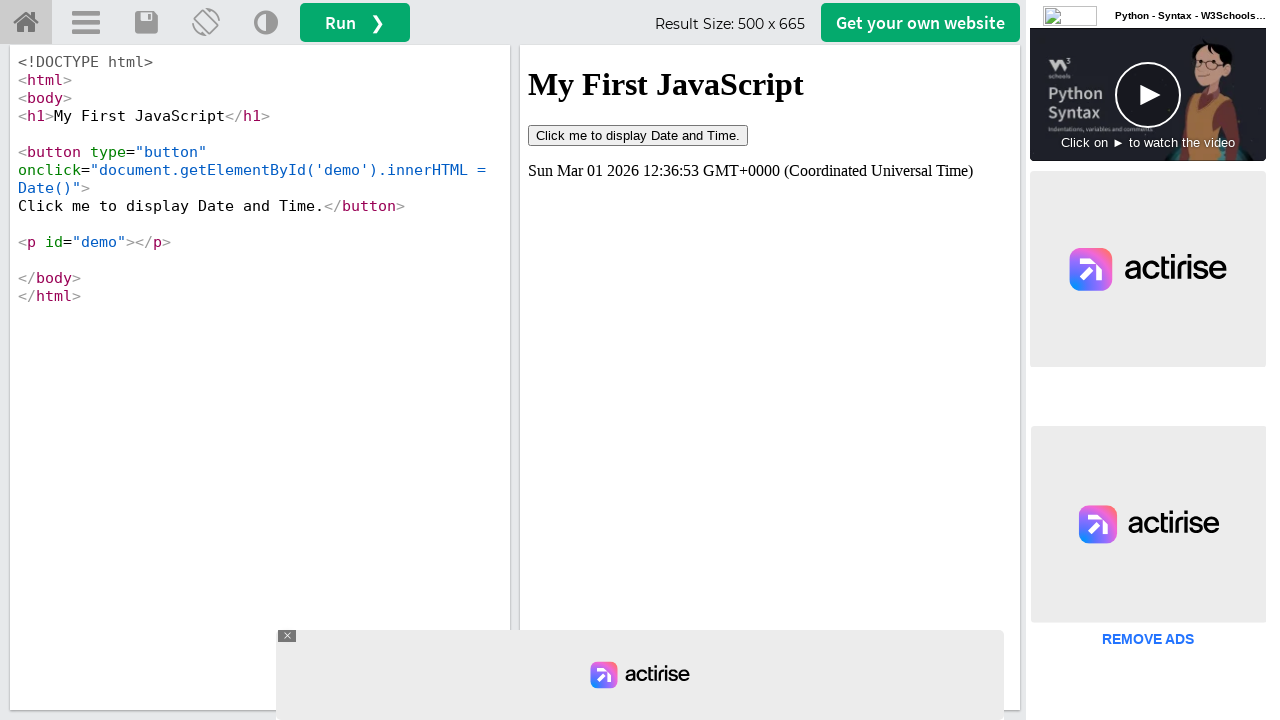